Tests navigation to the API page on Playwright documentation site and waits for the page to load after clicking the API link.

Starting URL: https://playwright.dev/

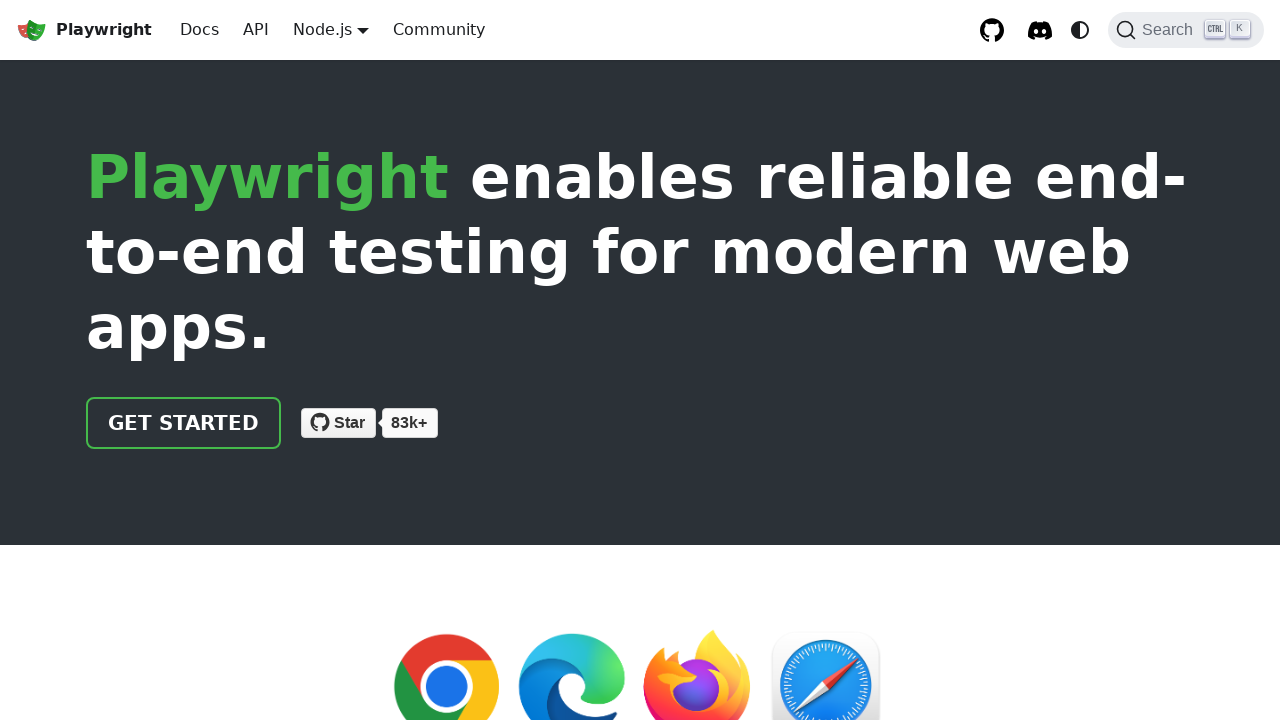

Clicked on API link in Playwright documentation at (256, 30) on text=API
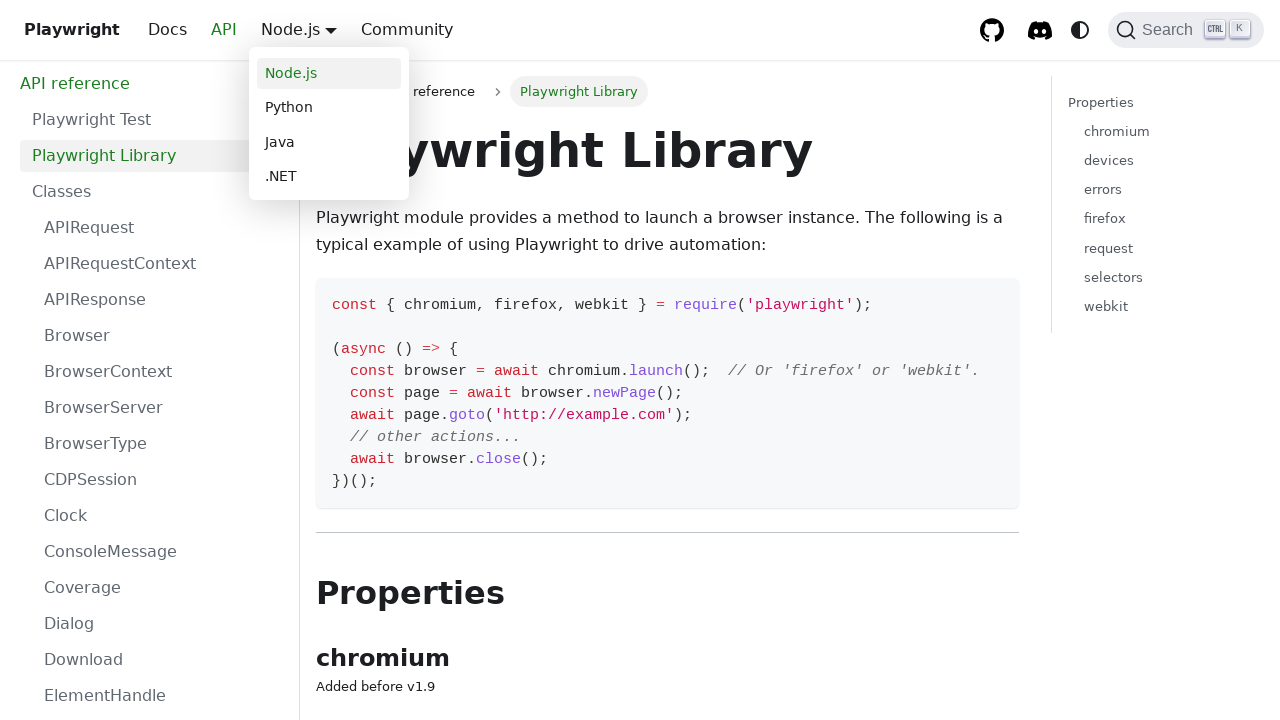

API page fully loaded and network idle
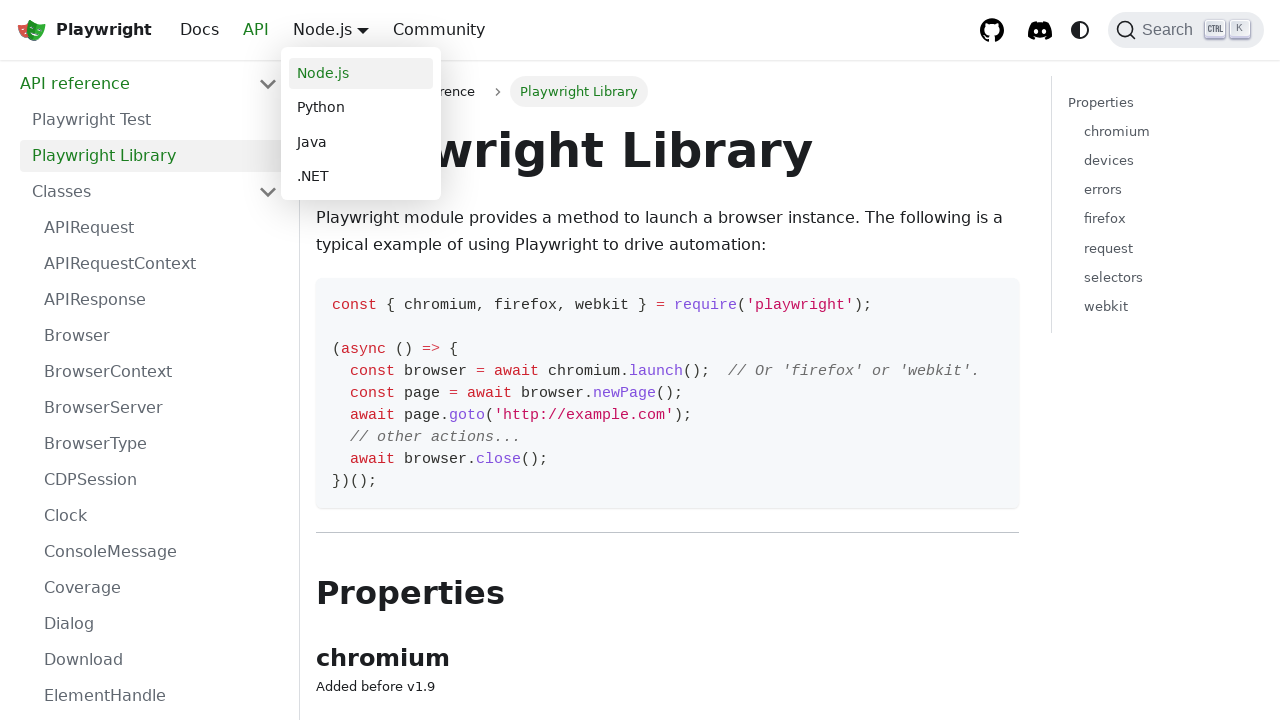

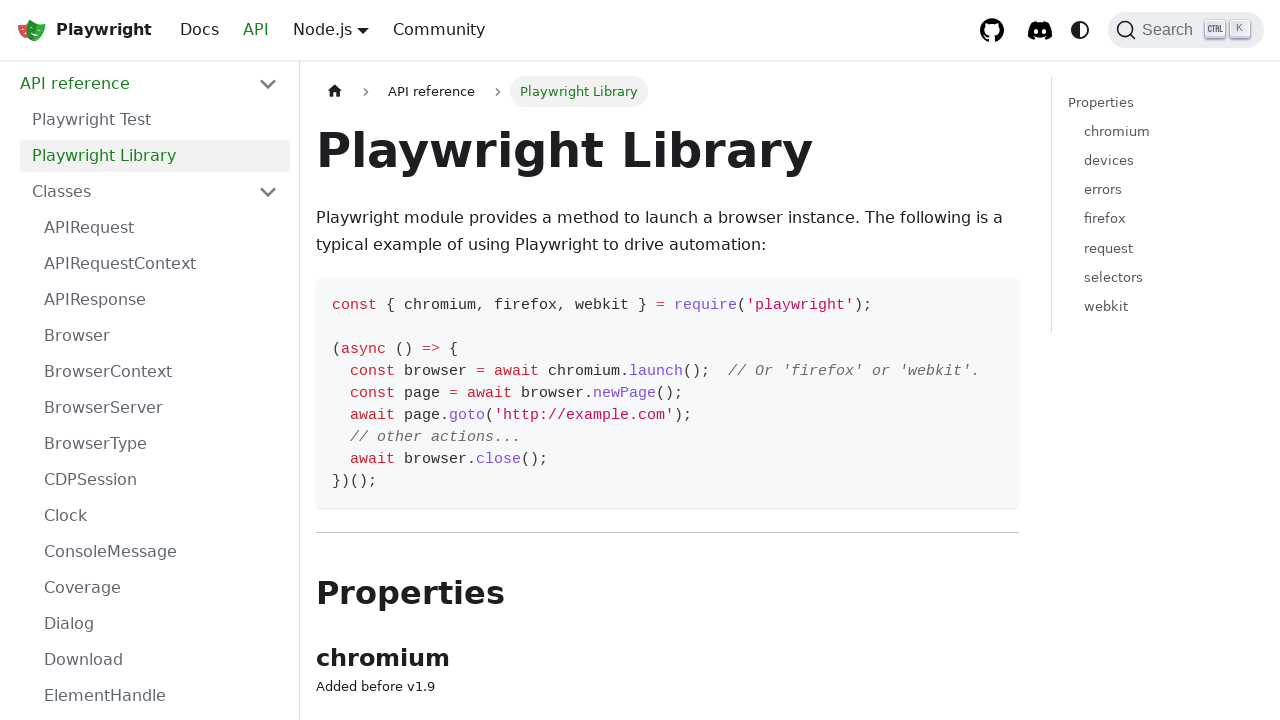